Navigates to W3Schools HTML tables tutorial page and verifies the example table with customer data is present and accessible by checking table rows.

Starting URL: https://www.w3schools.com/html/html_tables.asp

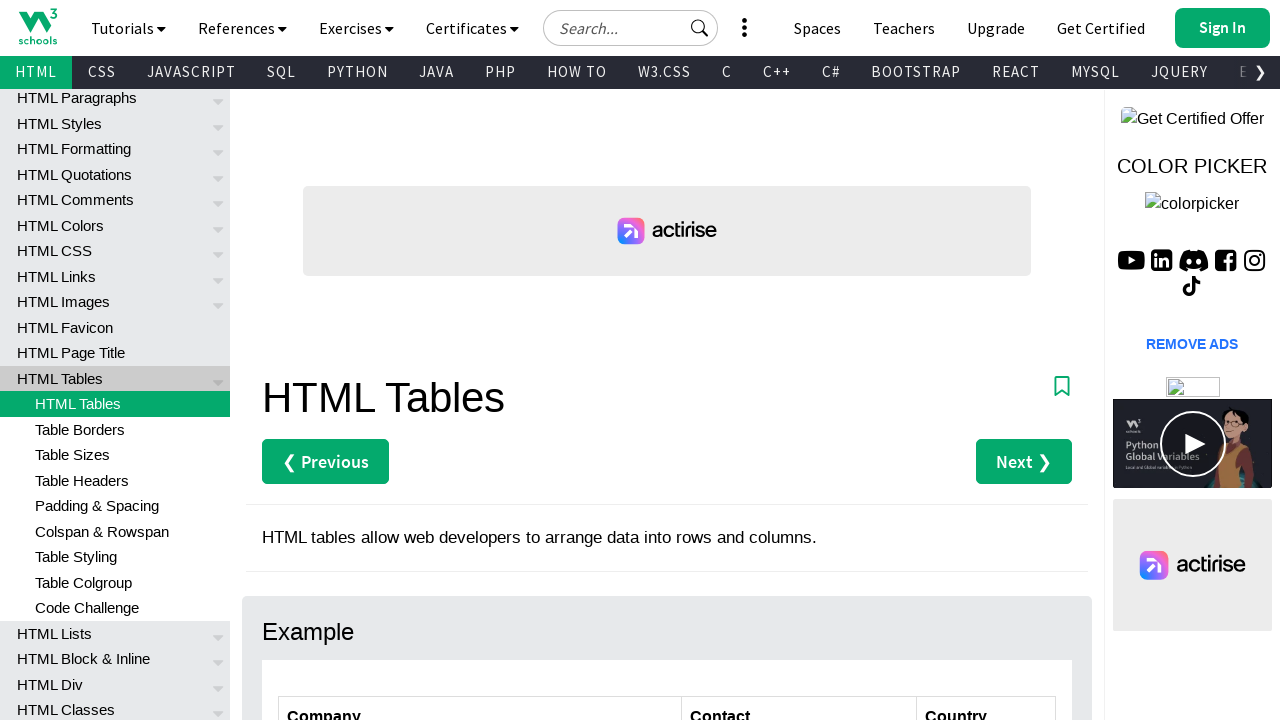

Navigated to W3Schools HTML tables tutorial page
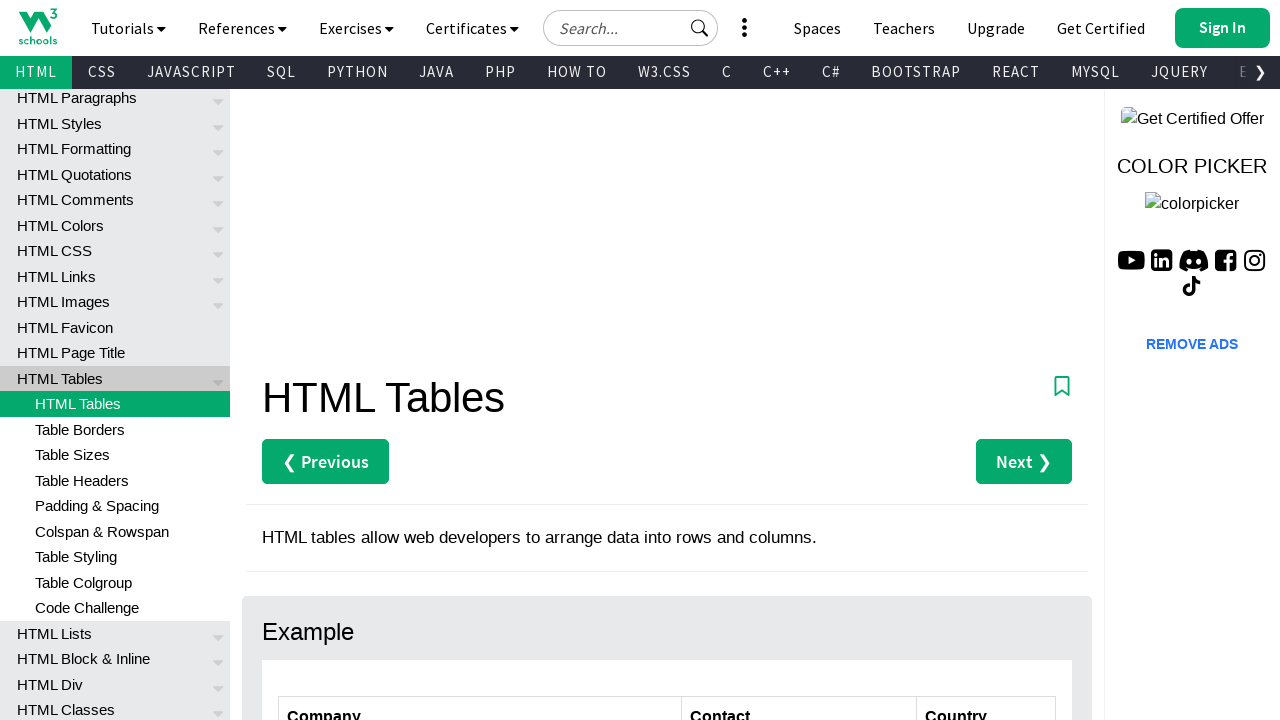

Customers table is now visible
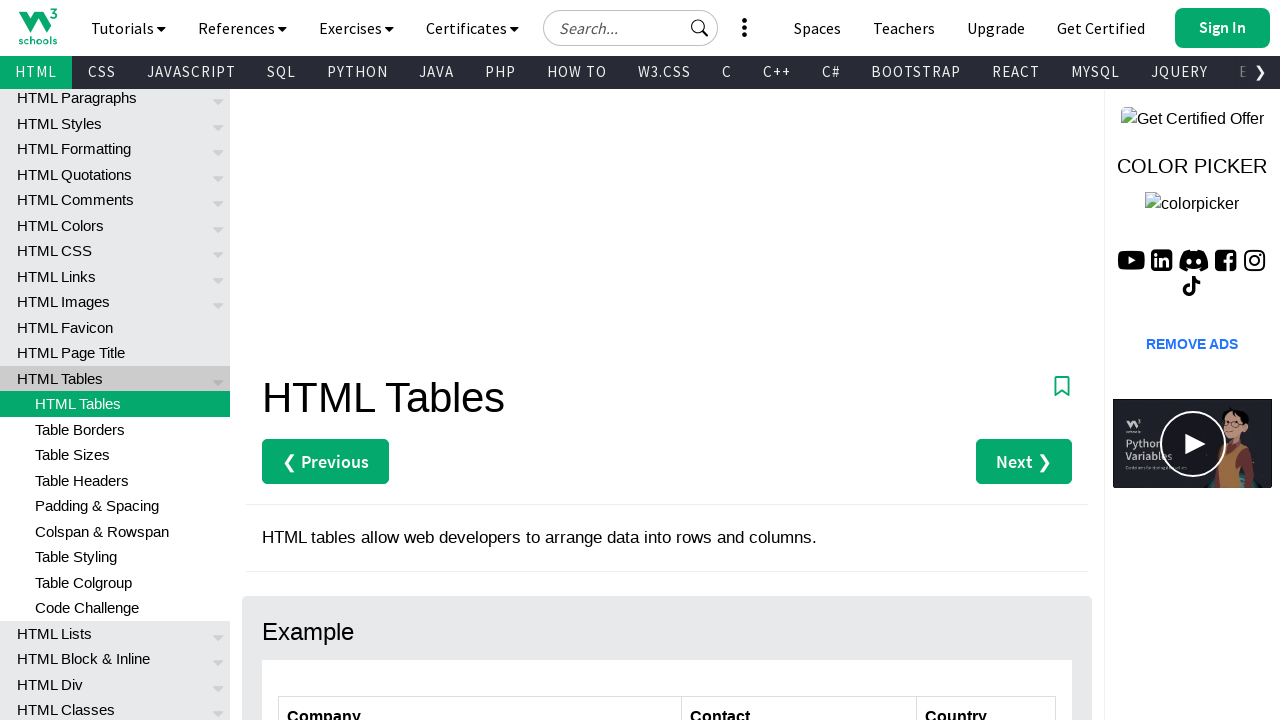

First data row in customers table is accessible
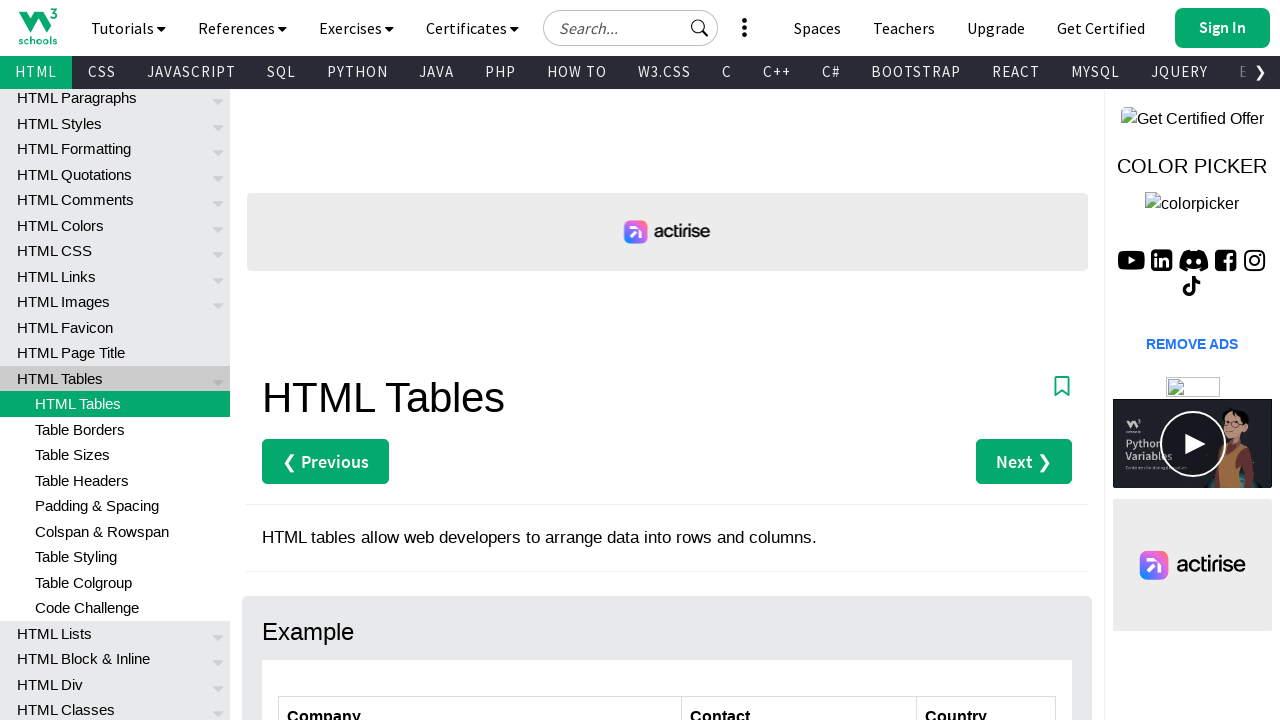

Last data row in customers table is accessible, confirming table has multiple rows
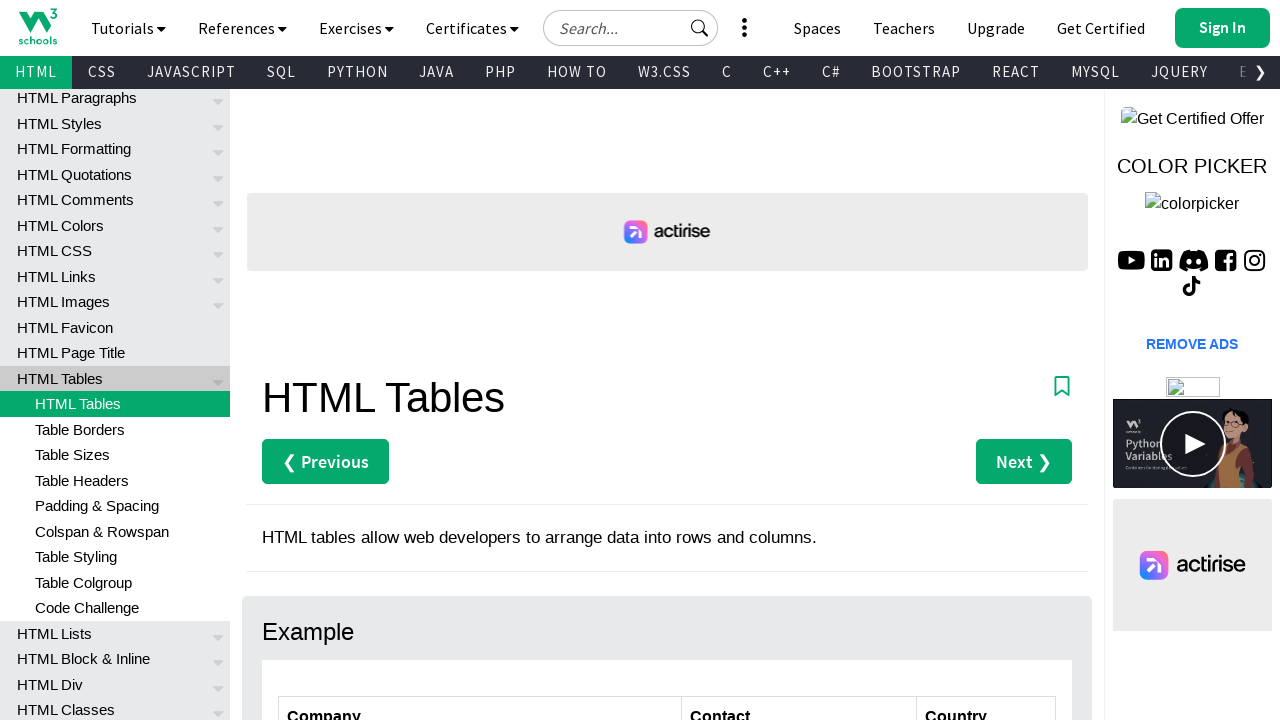

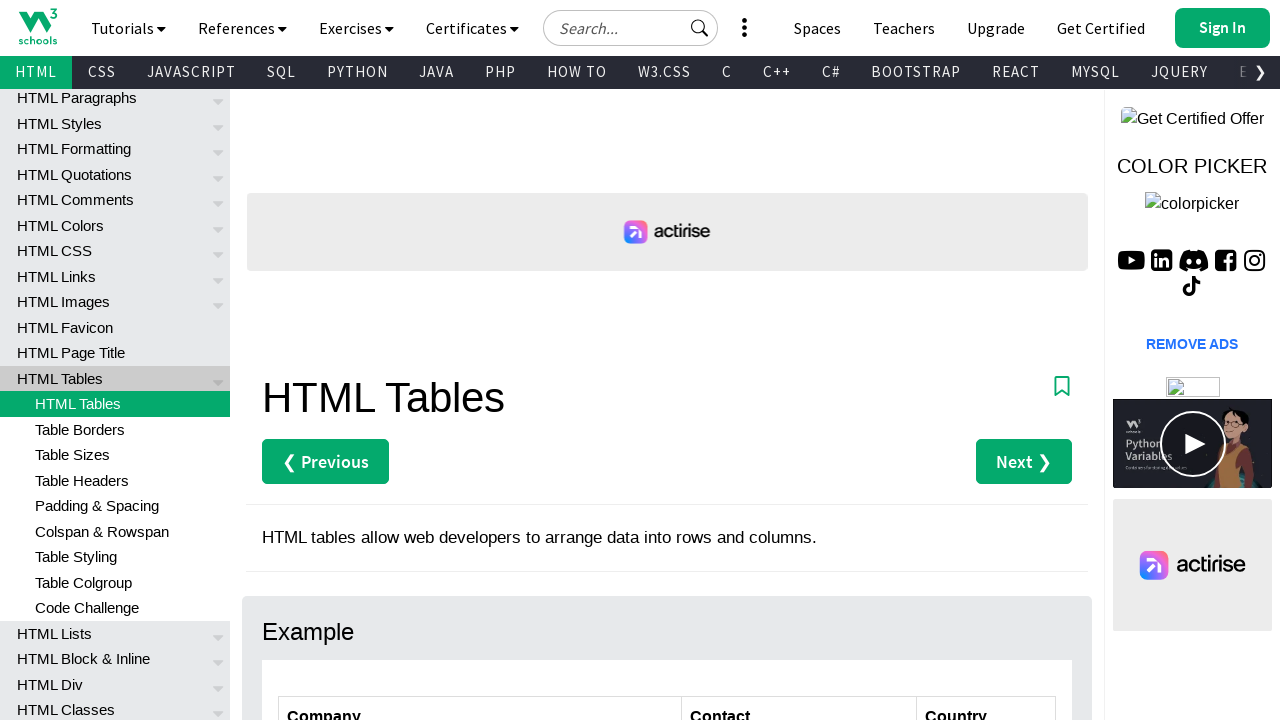